Tests that the input field is cleared after adding a todo item

Starting URL: https://demo.playwright.dev/todomvc

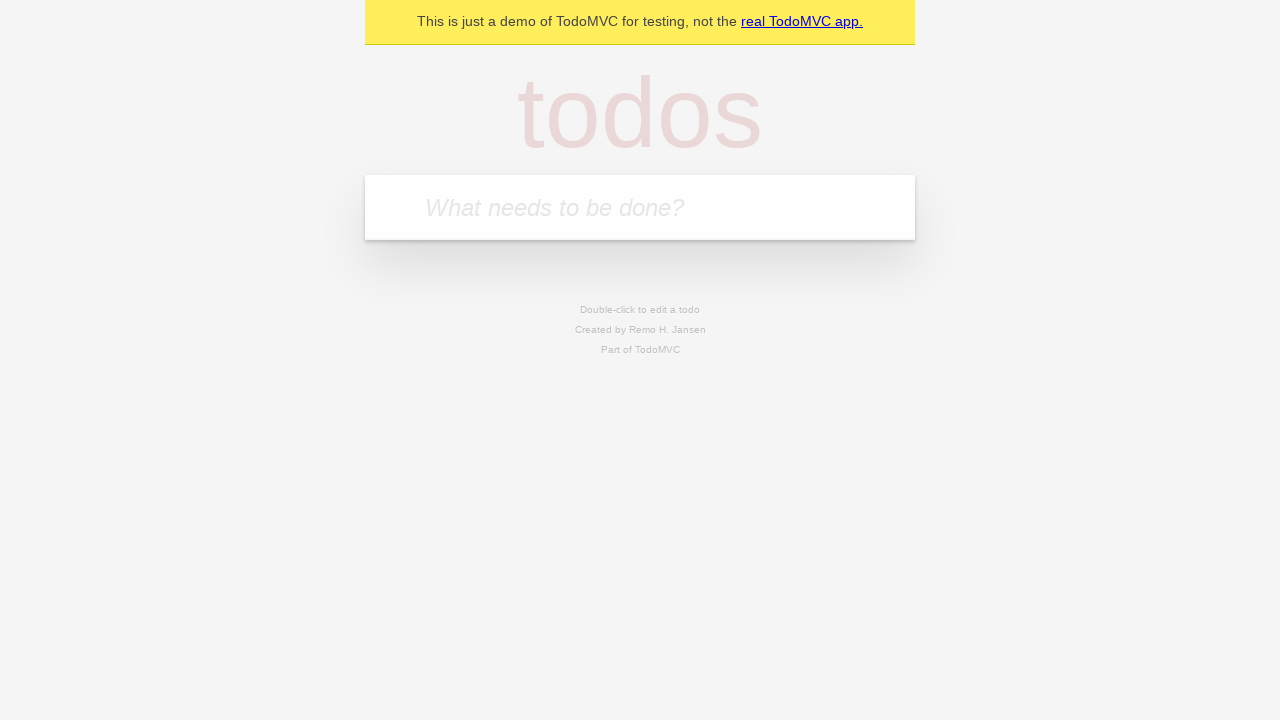

Filled todo input field with 'buy some cheese' on internal:attr=[placeholder="What needs to be done?"i]
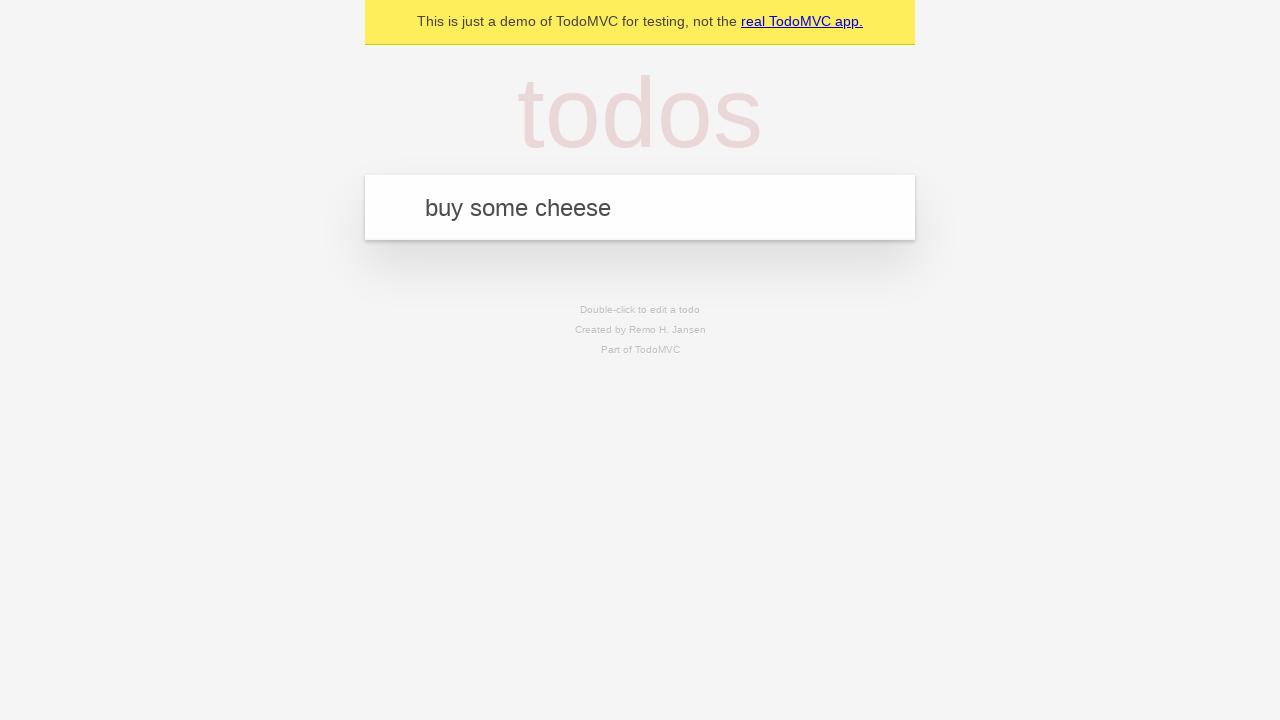

Pressed Enter to add the todo item on internal:attr=[placeholder="What needs to be done?"i]
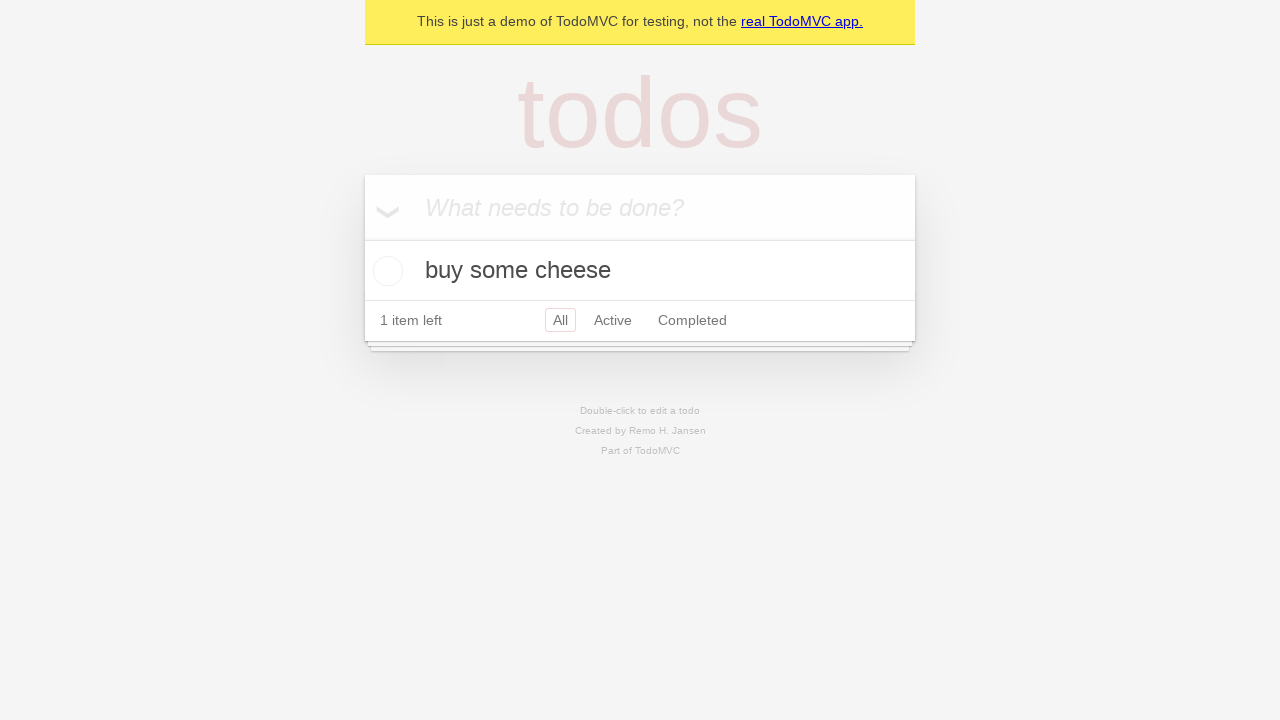

Verified that todo item was added to the list
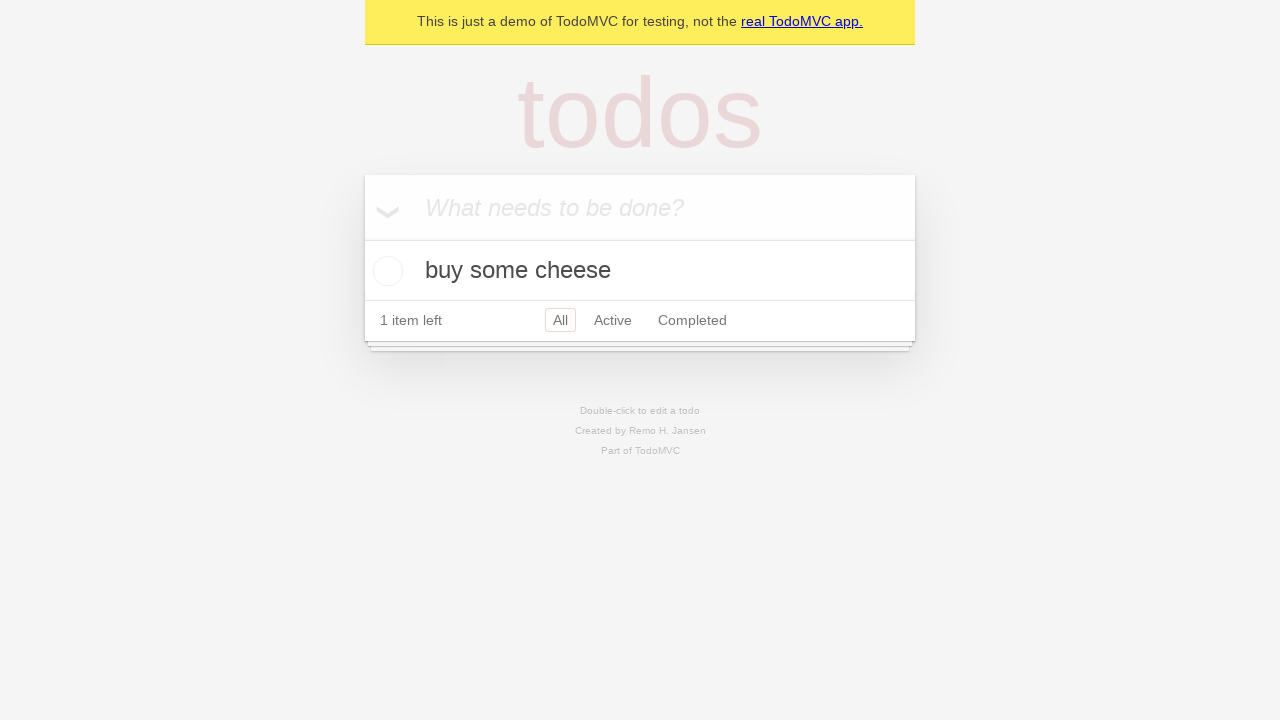

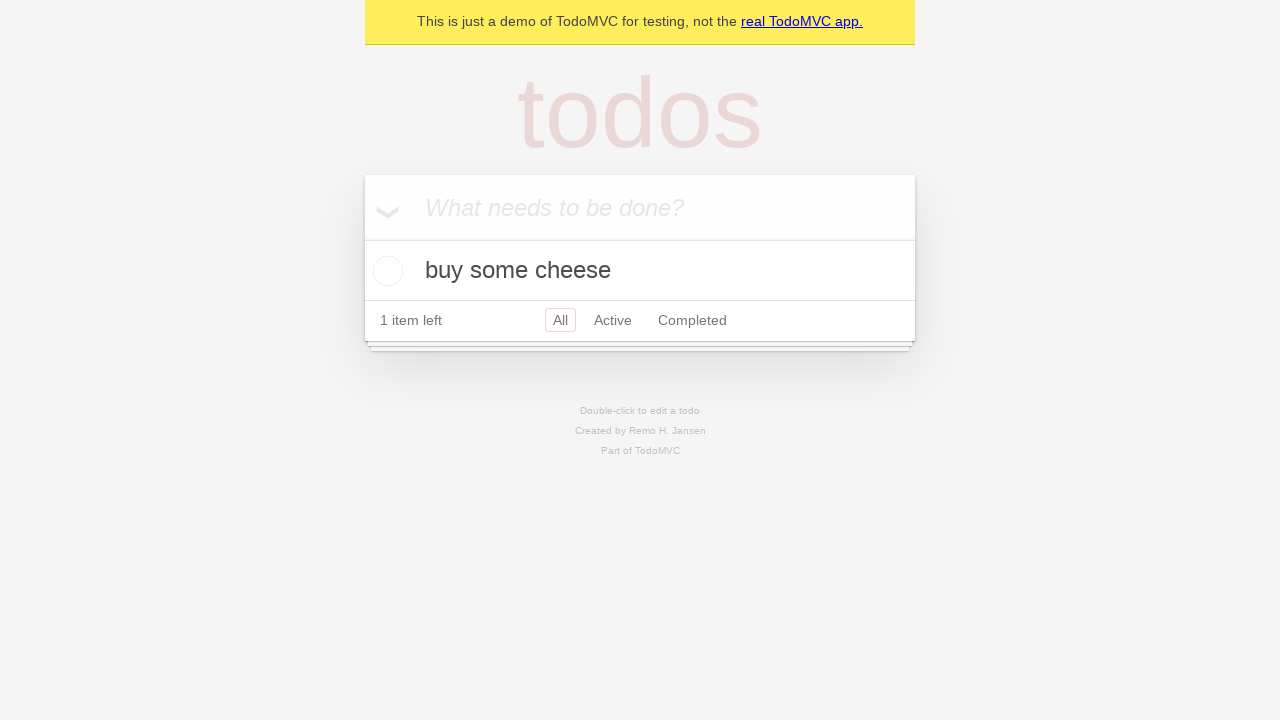